Selects a category from a dropdown menu and clicks the 'Code in it' button to trigger an action

Starting URL: https://testpages.herokuapp.com/styled/basic-ajax-test.html

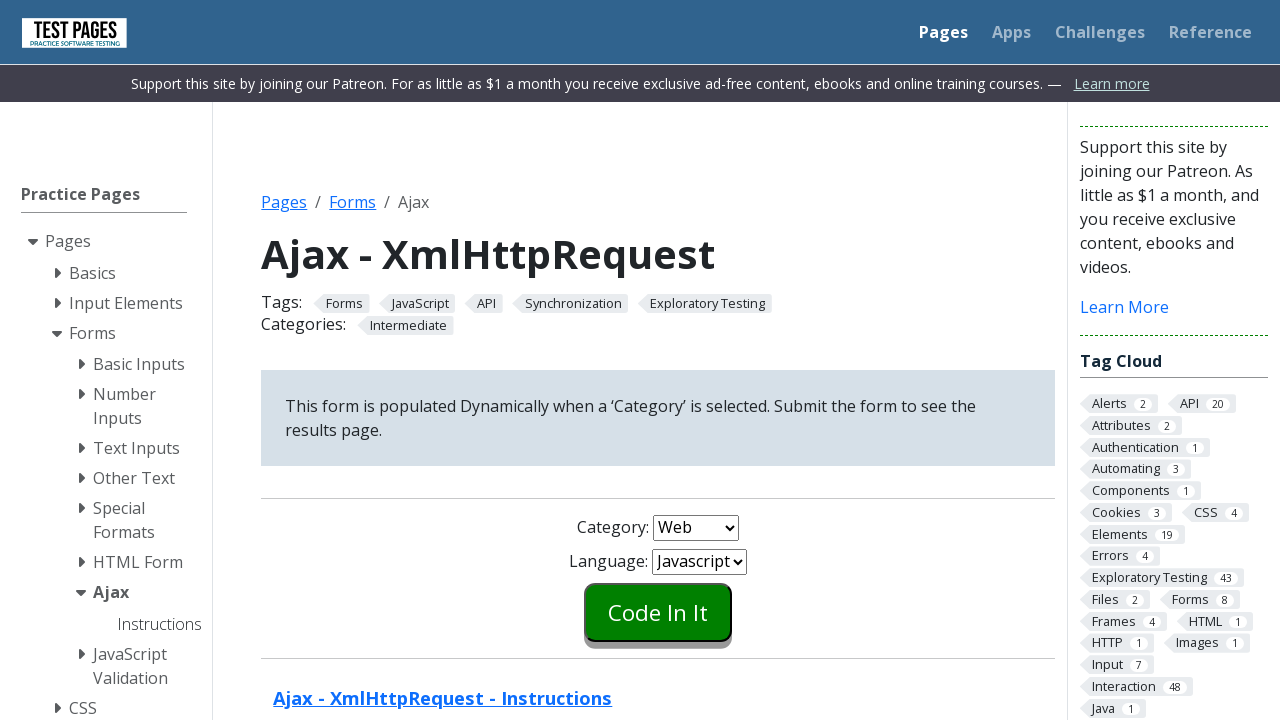

Selected category value '2' from the dropdown menu on #combo1
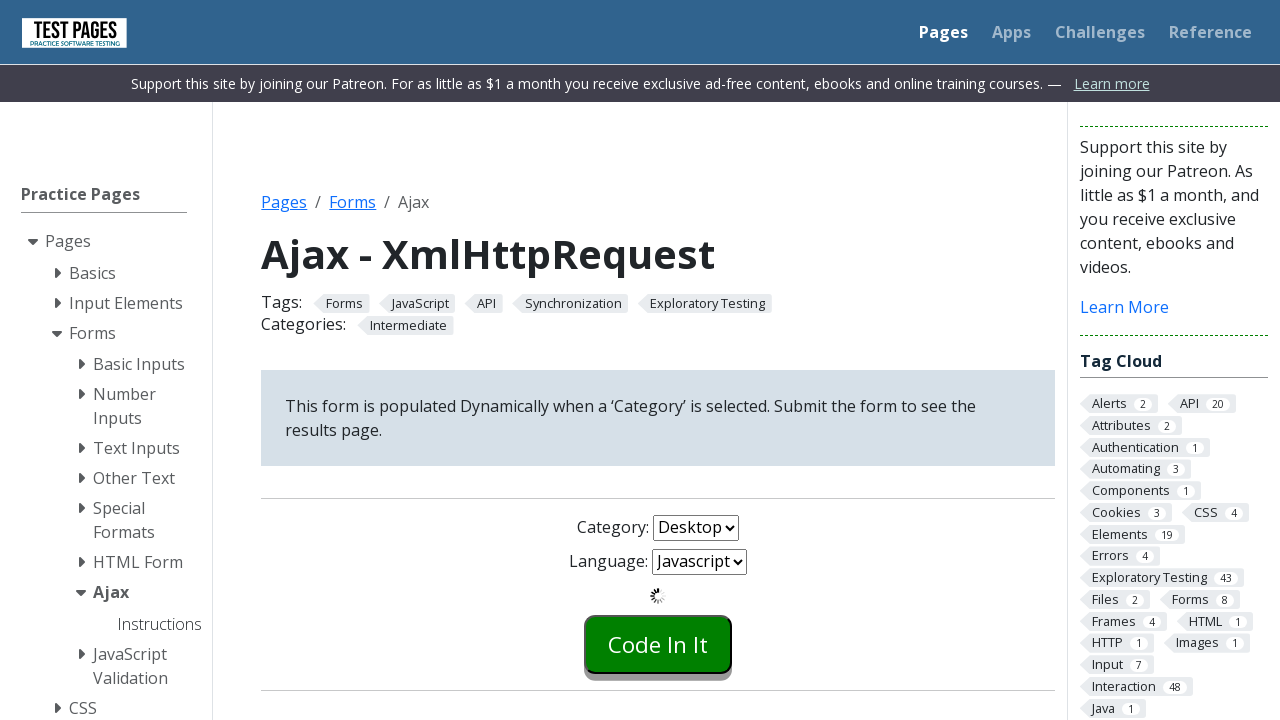

Waited 2 seconds for page to update after category selection
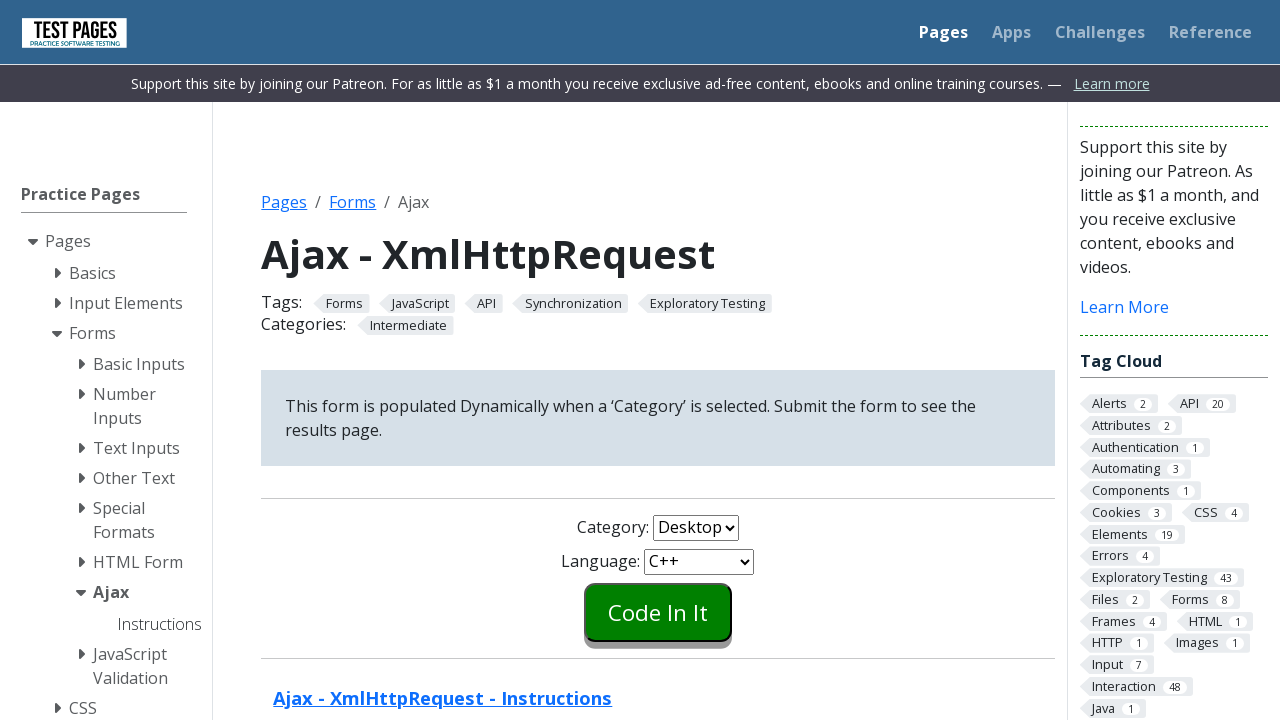

Clicked the 'Code in it' button to trigger action at (658, 612) on .styled-click-button
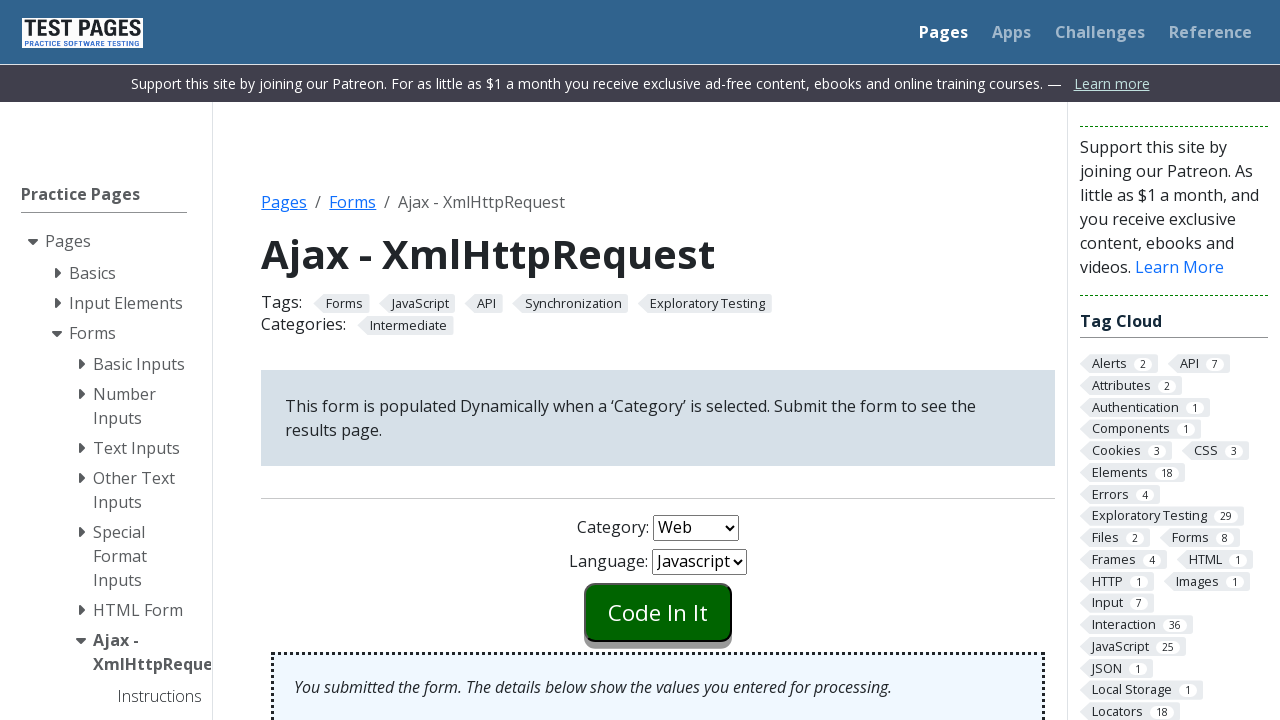

Waited 2 seconds for action to complete
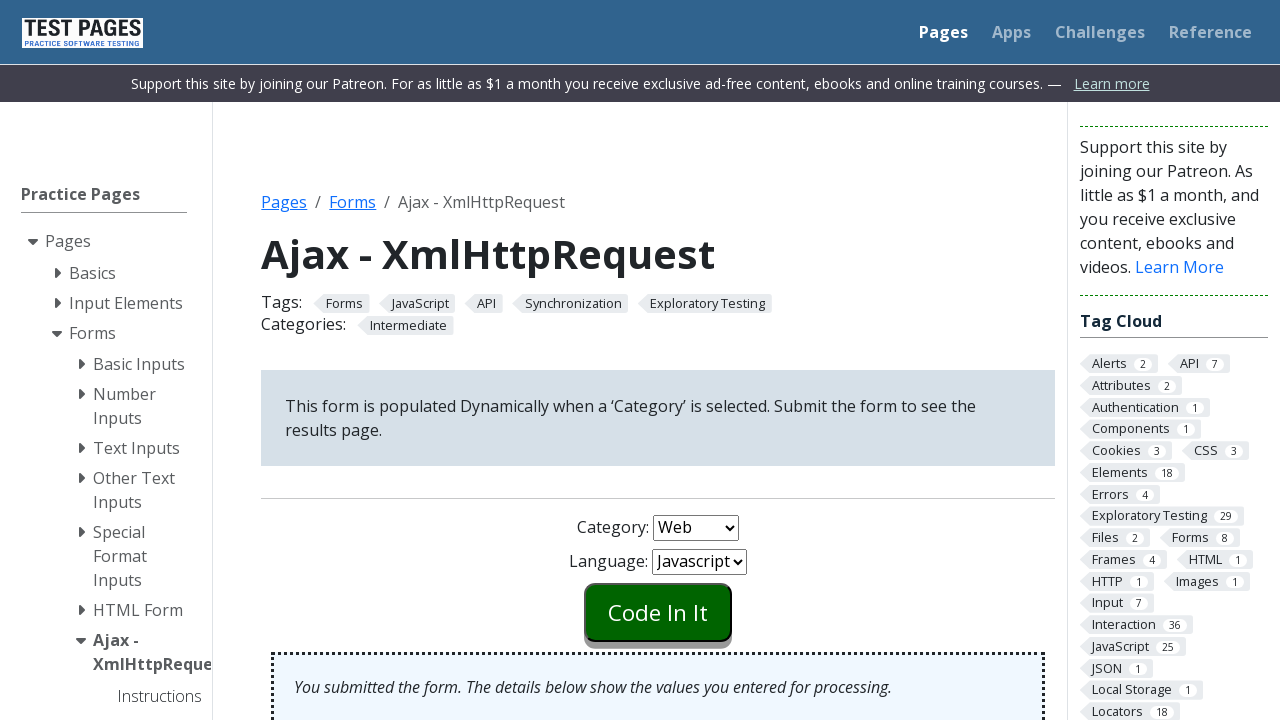

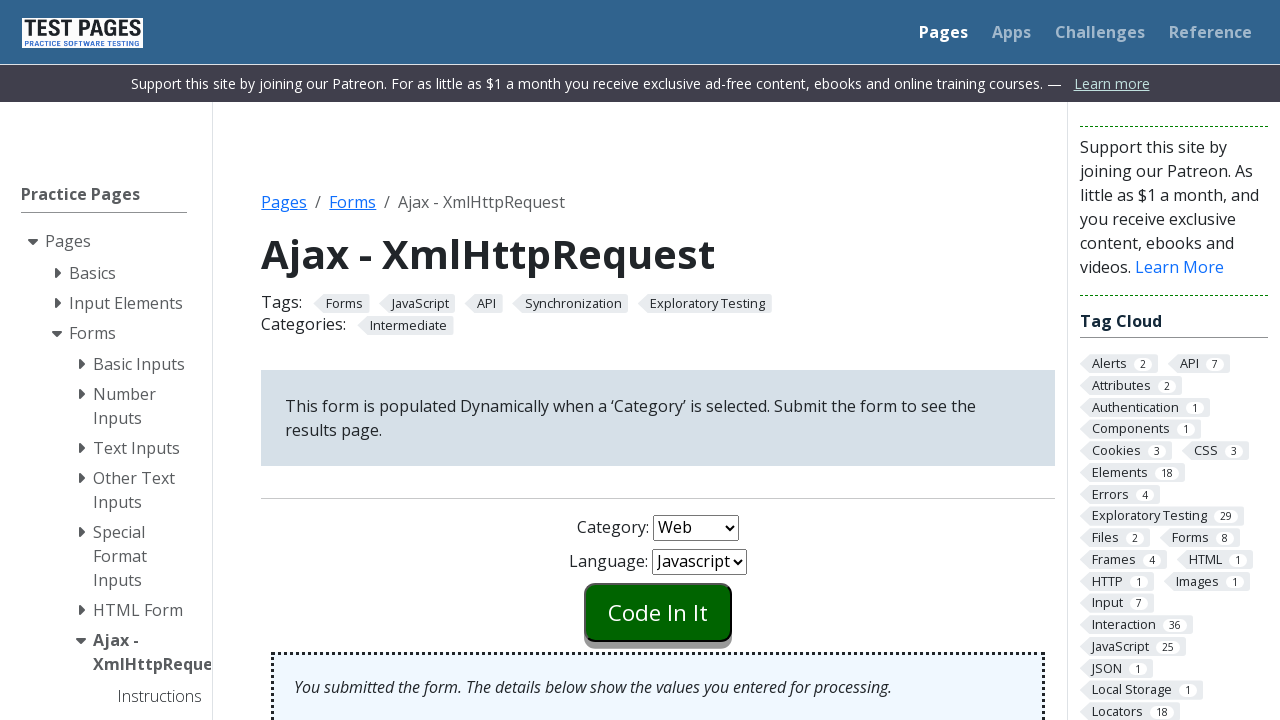